Tests scrolling to an element, performing a mouse hover action, and clicking a "Top" link that appears on hover.

Starting URL: https://www.rahulshettyacademy.com/AutomationPractice/

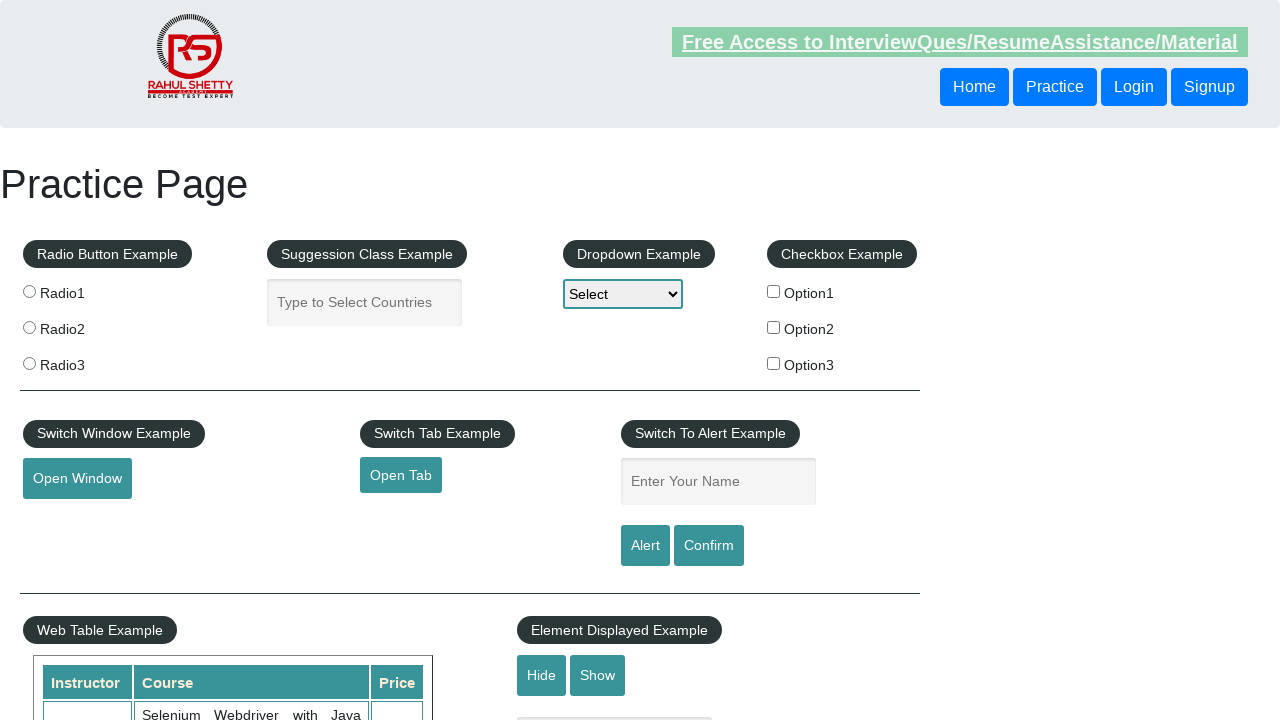

Scrolled to mouse hover element
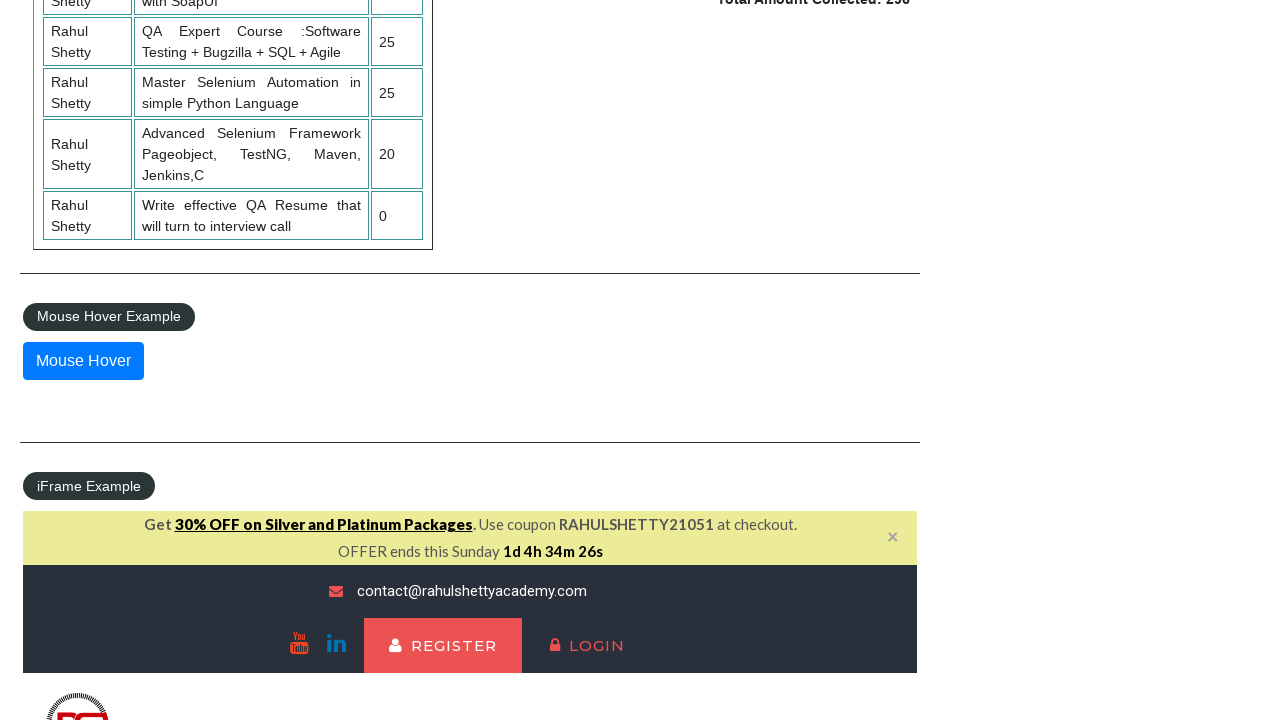

Hovered over mouse hover element to reveal dropdown menu at (83, 361) on #mousehover
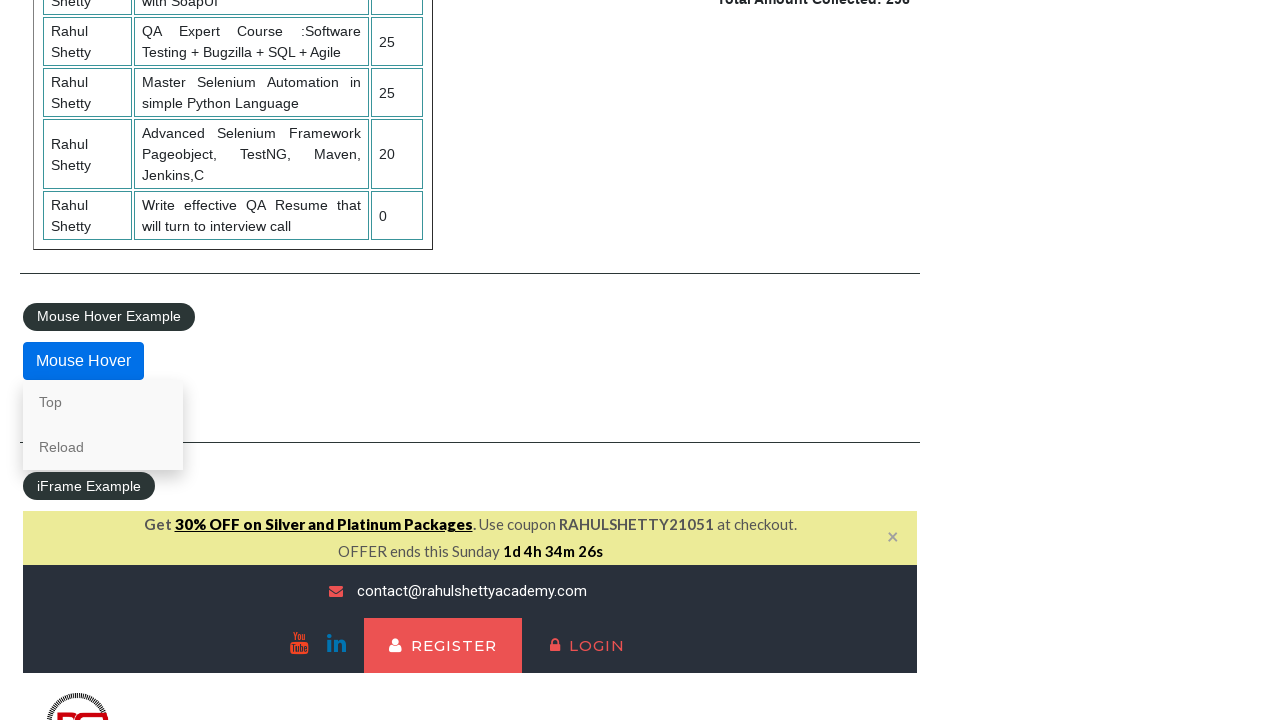

Clicked 'Top' link from hover menu at (103, 402) on a:text('Top')
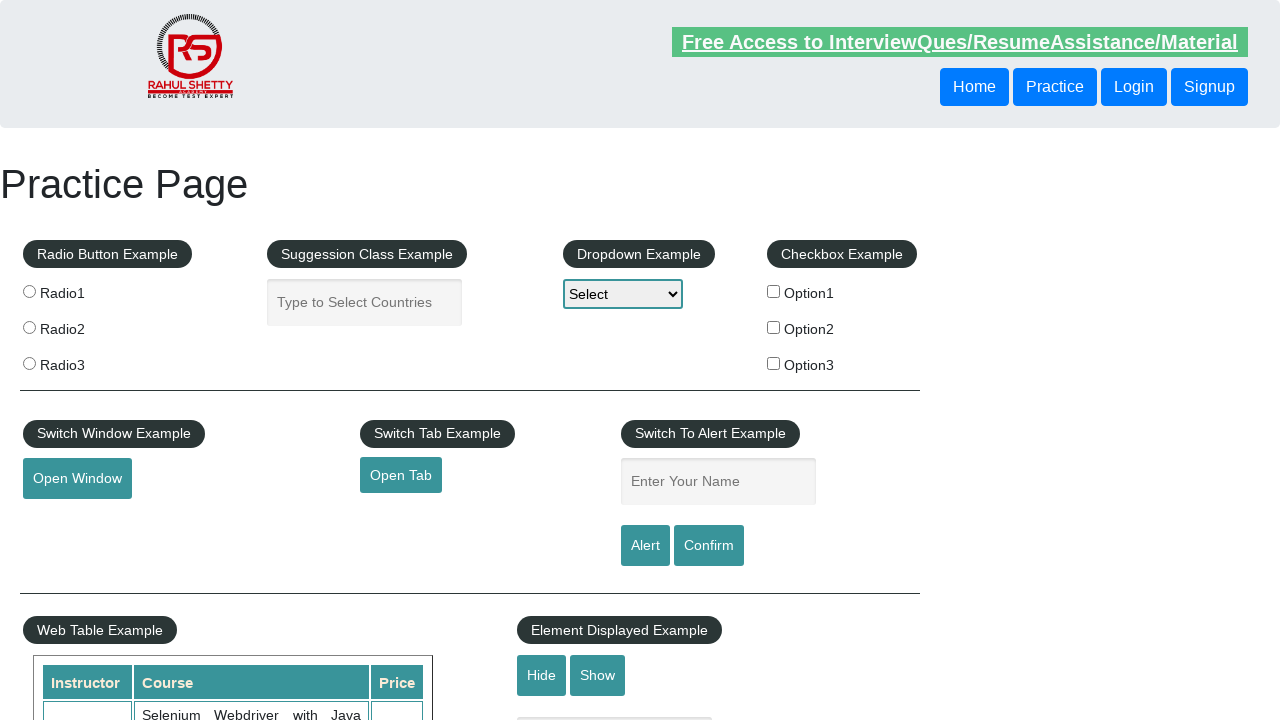

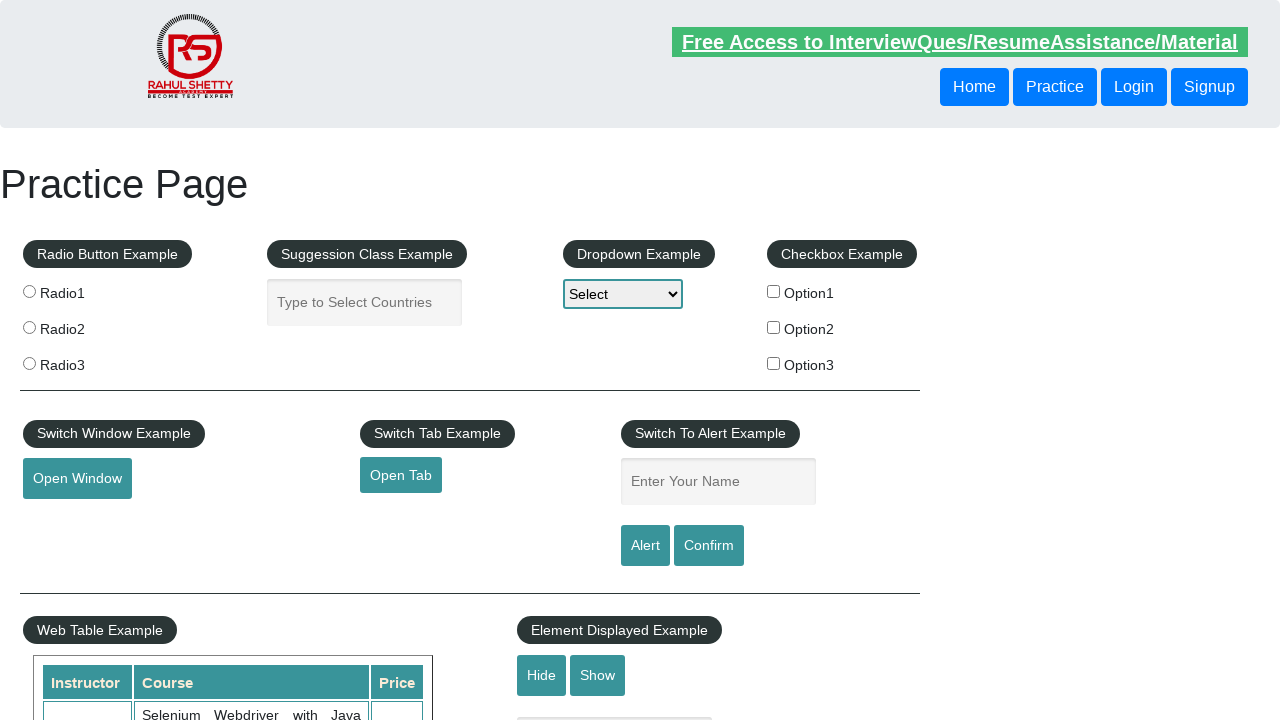